Verifies that the confirm password field is disabled by default when the page loads

Starting URL: https://skryabin.com/market/quote.html

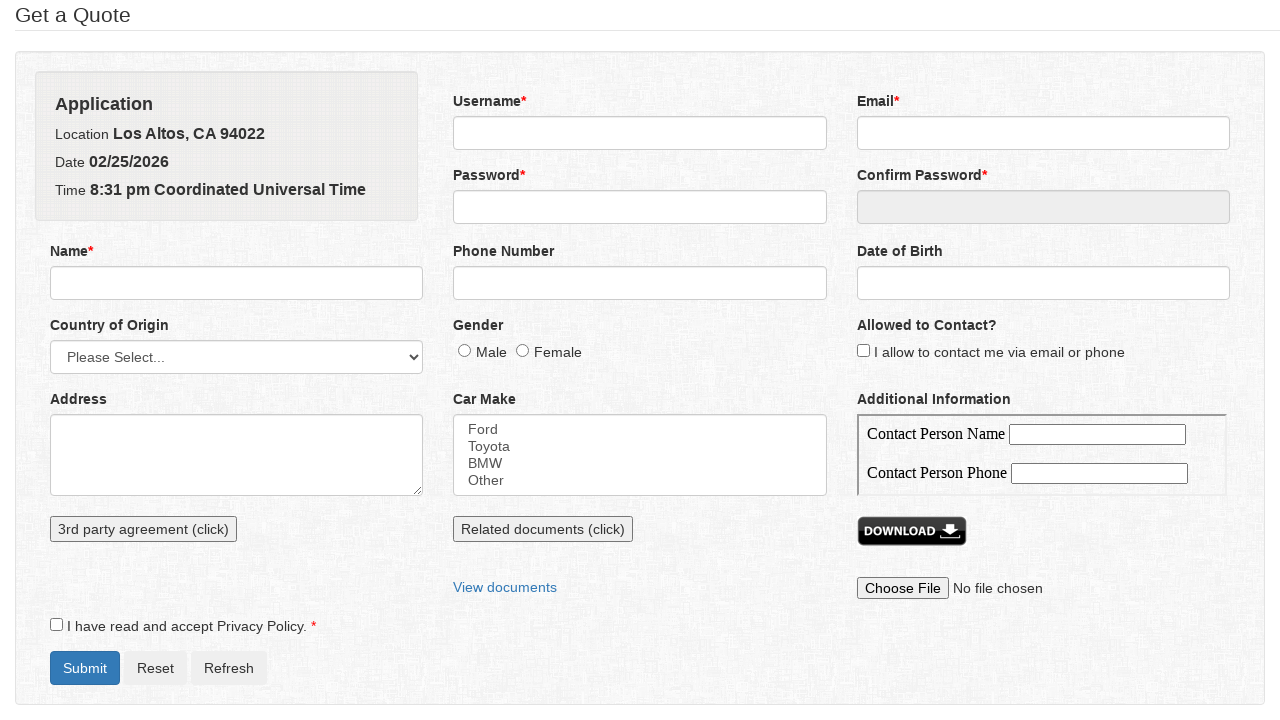

Navigated to quote page
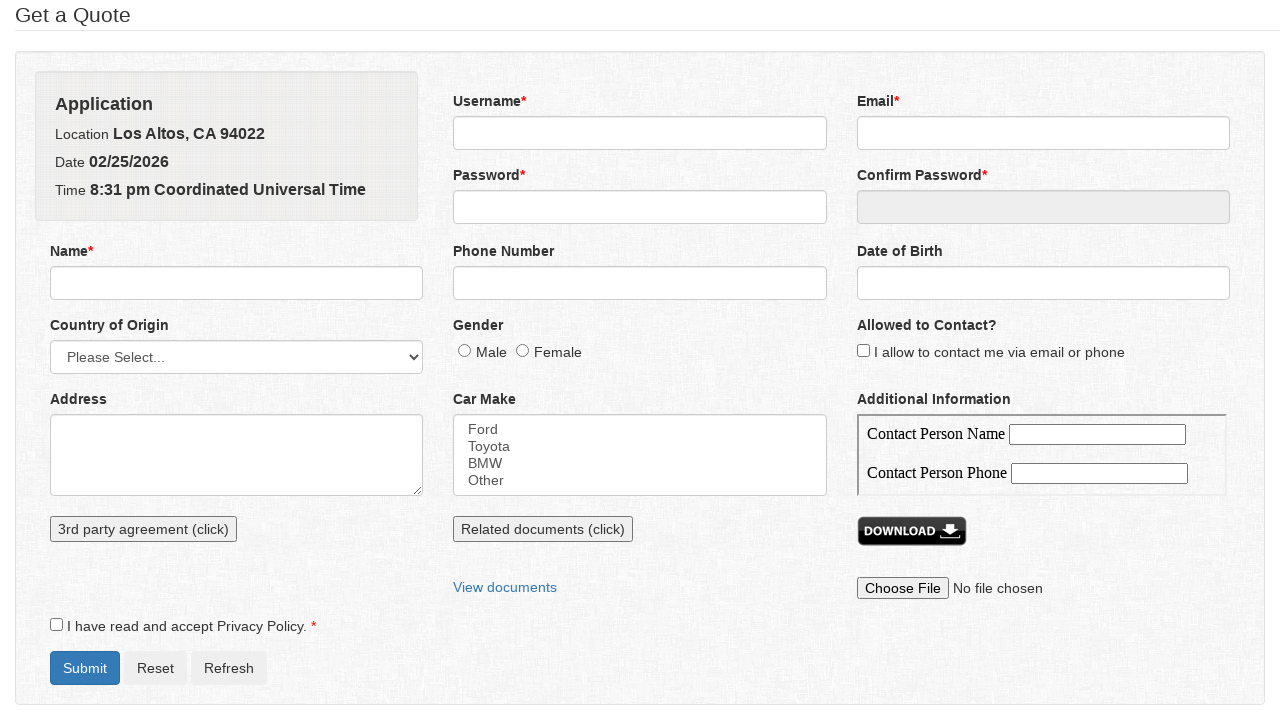

Located confirm password field
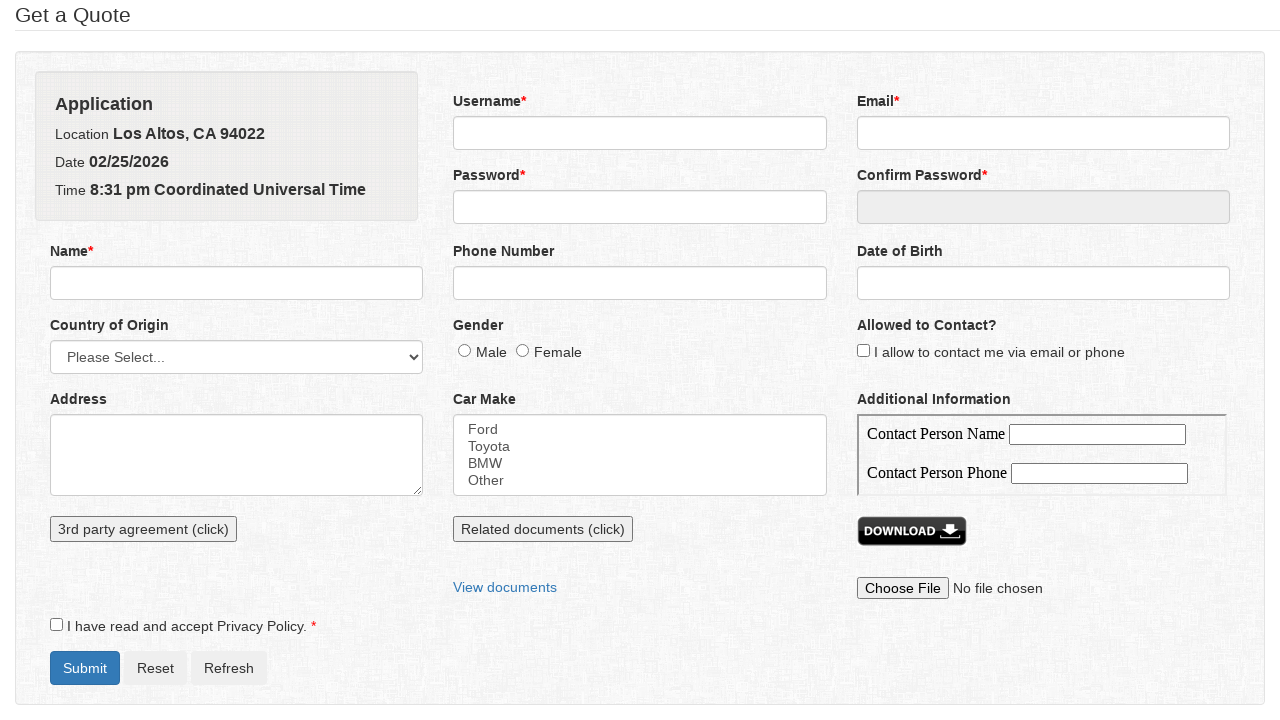

Verified that confirm password field is disabled by default
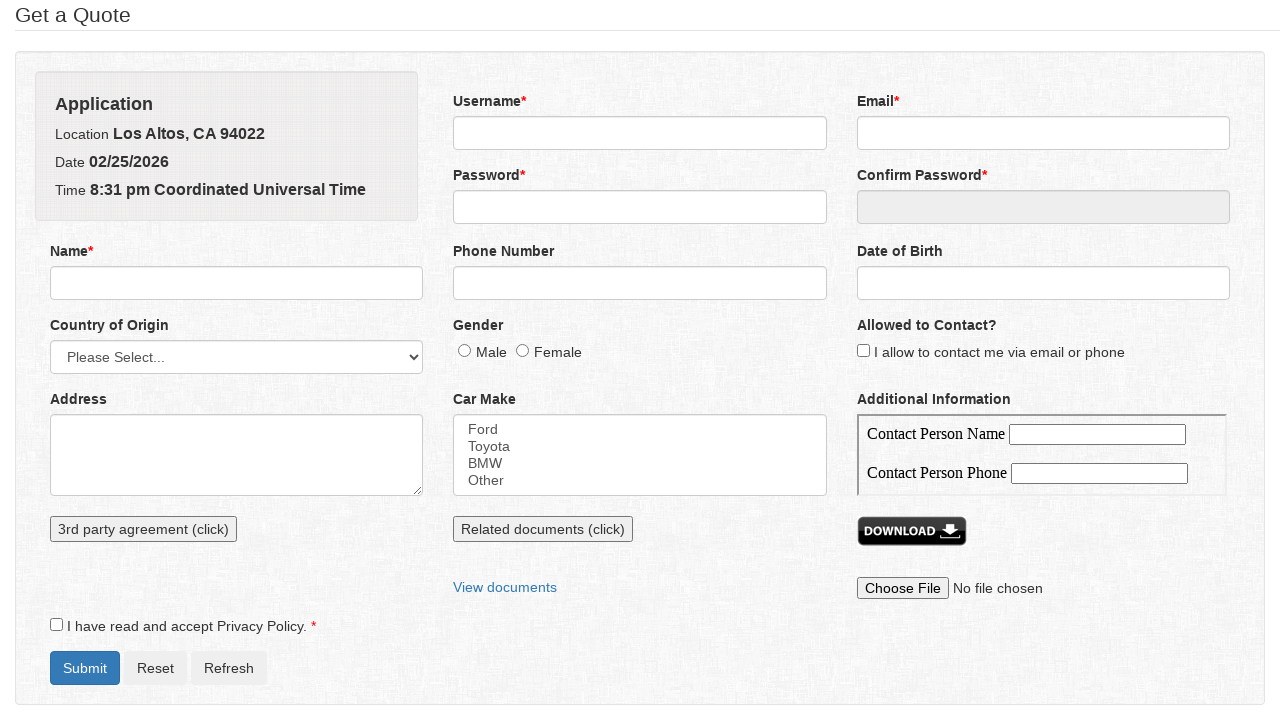

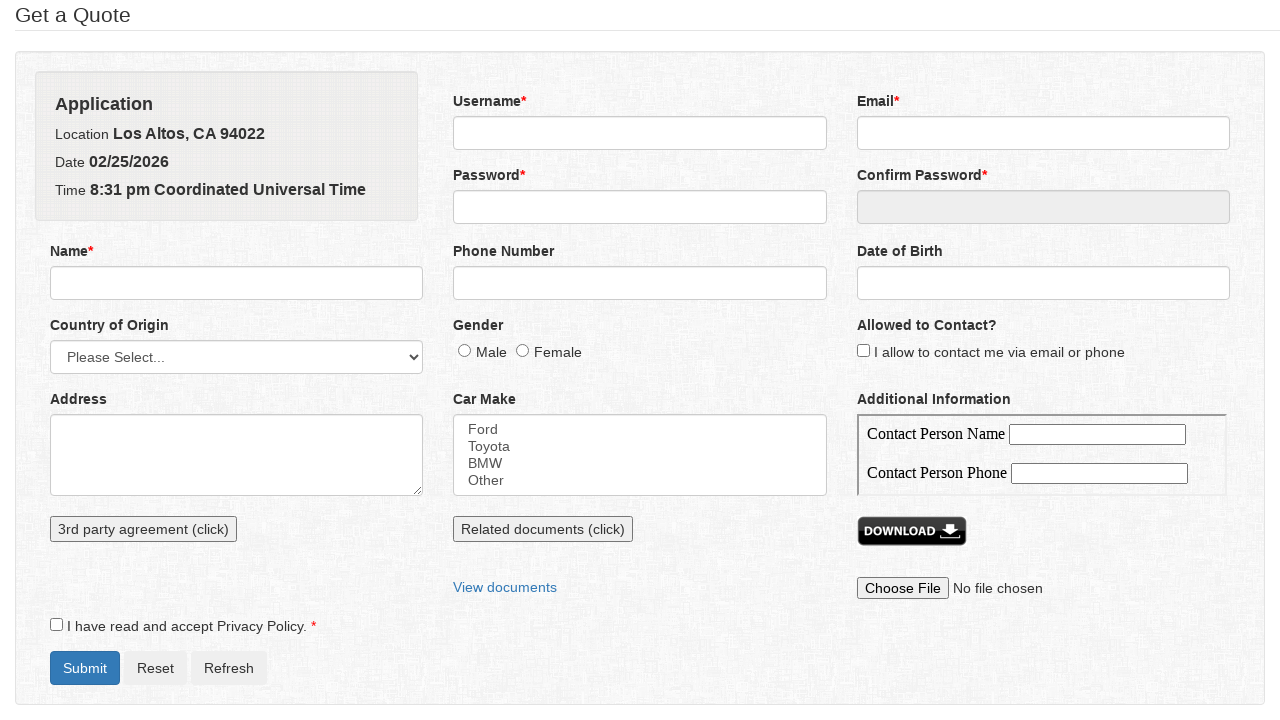